Tests multiple window handling by clicking a link that opens a new window, then switching between windows and verifying the page titles to ensure correct window focus.

Starting URL: http://the-internet.herokuapp.com/windows

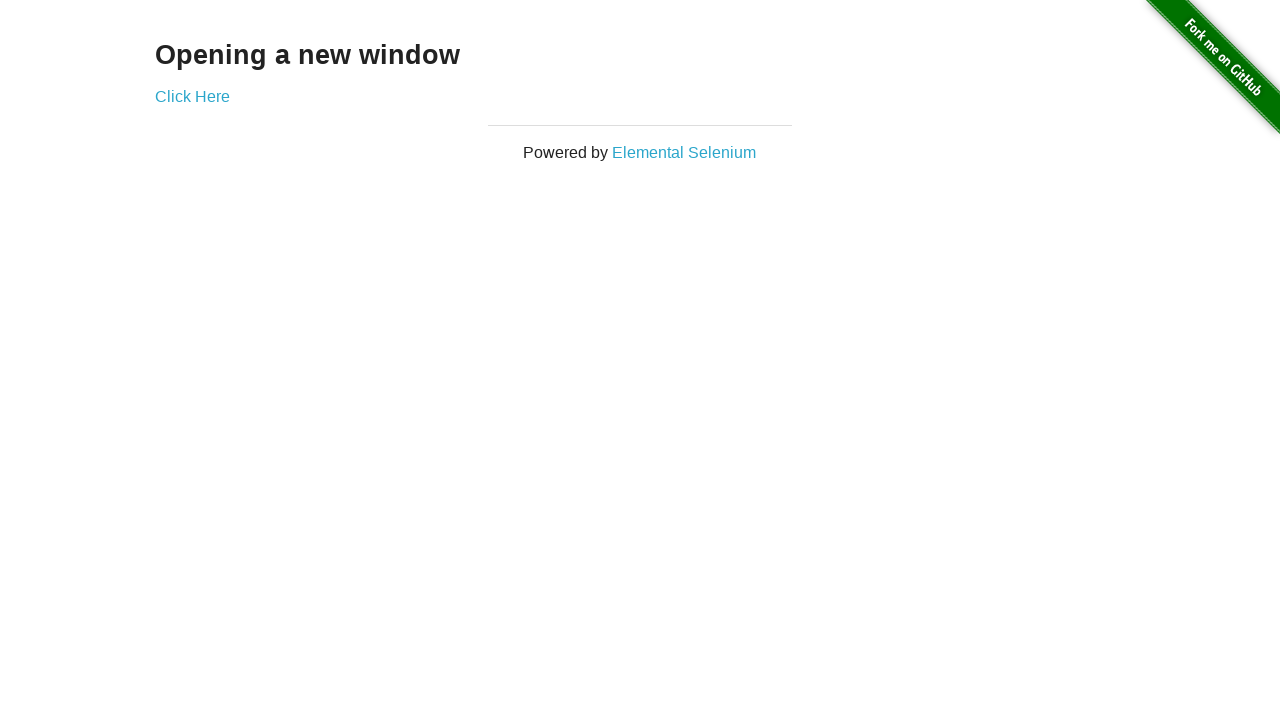

Clicked link that opens a new window at (192, 96) on .example a
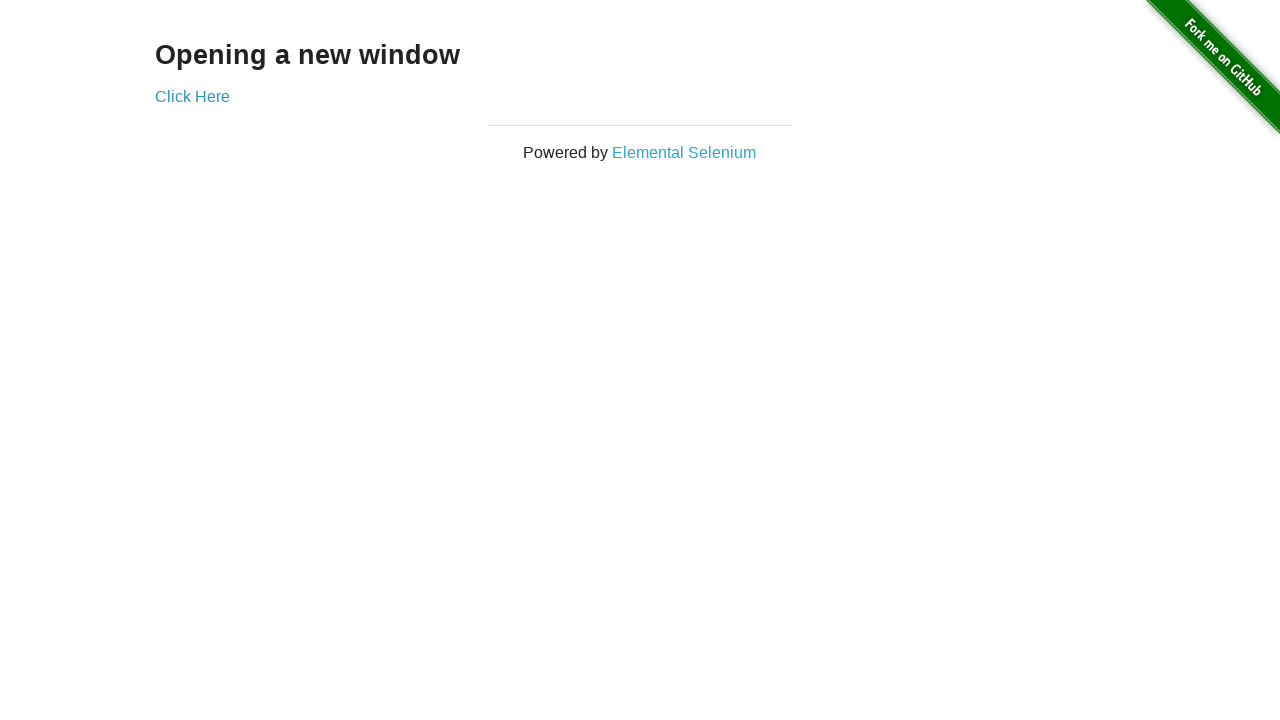

Captured new window page object
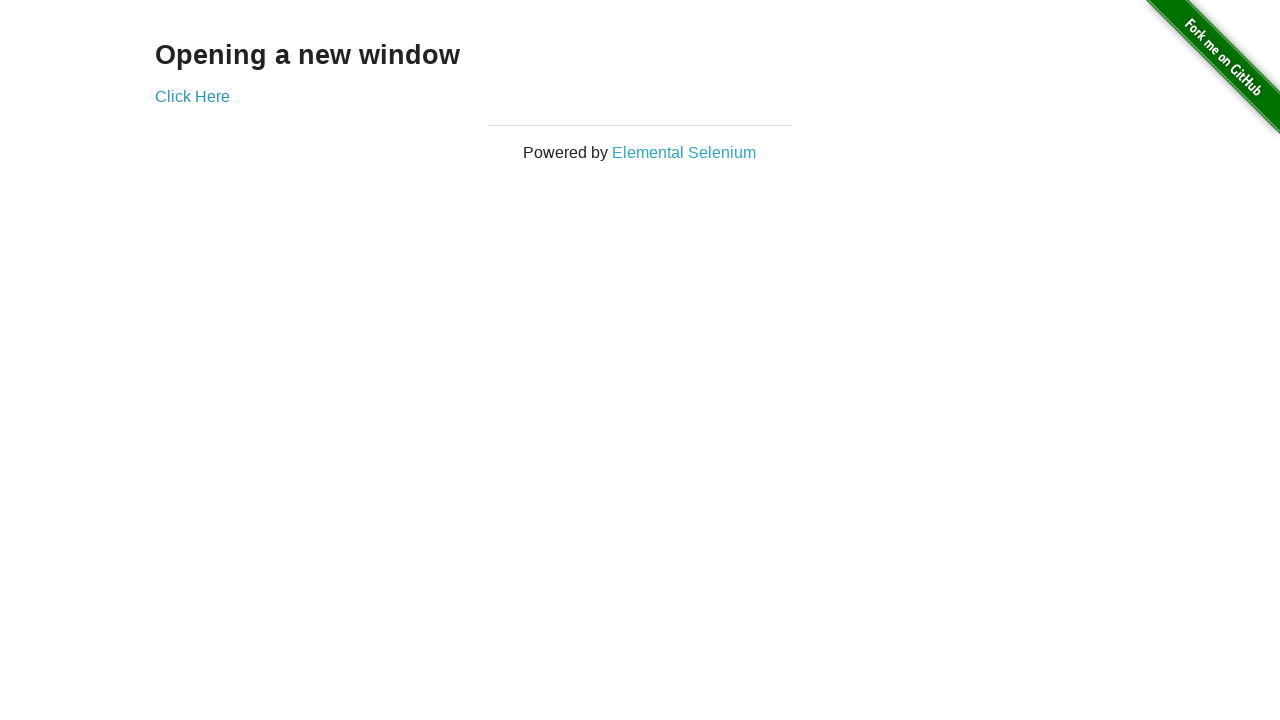

New window finished loading
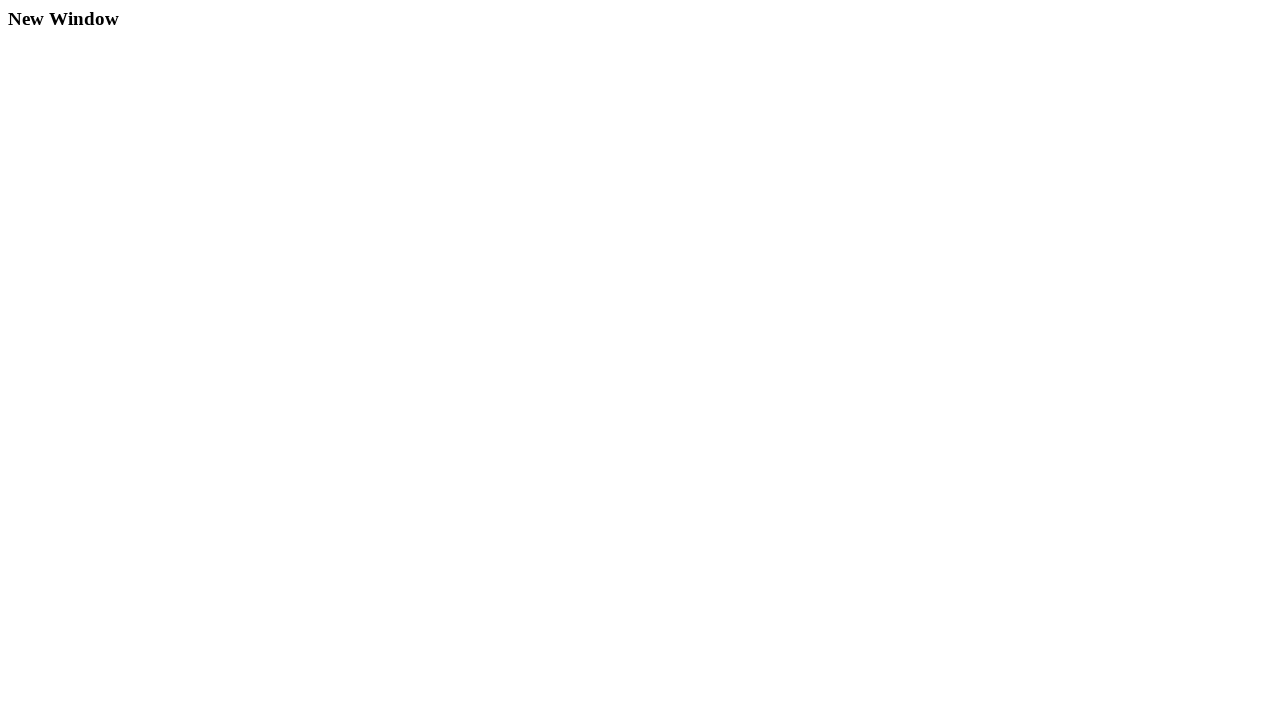

Verified original window title is not 'New Window'
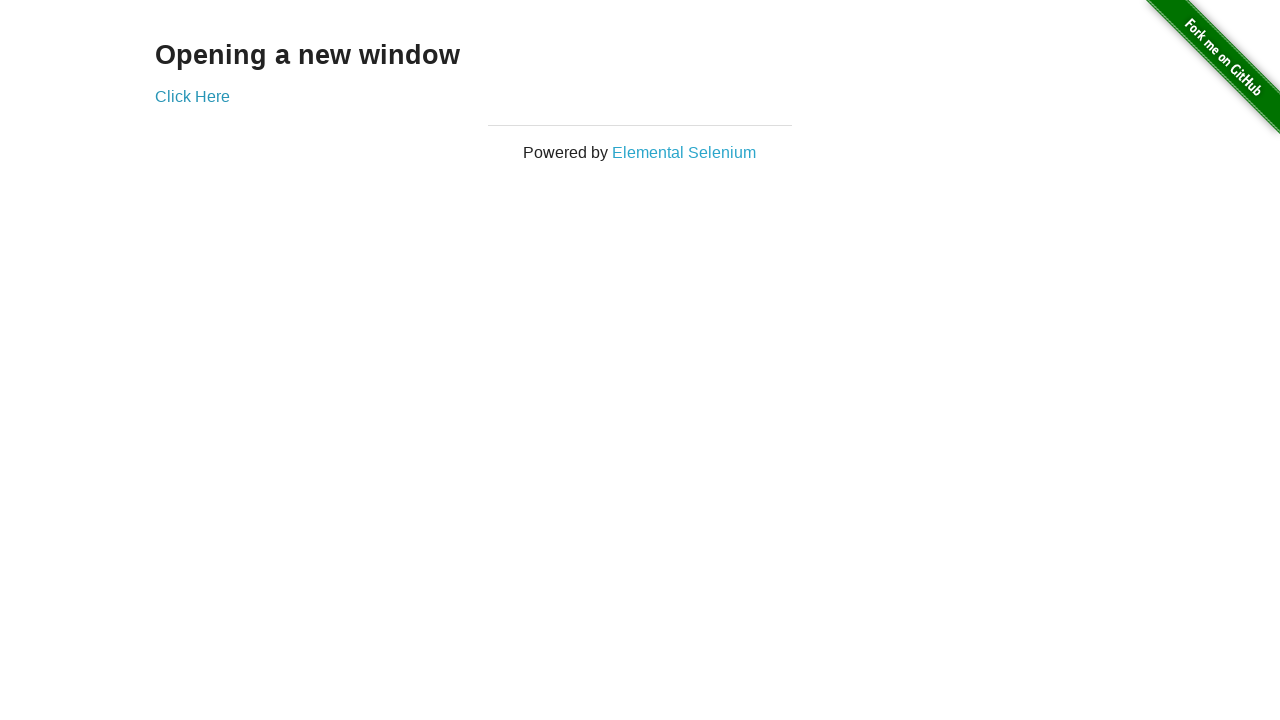

Verified new window title is 'New Window'
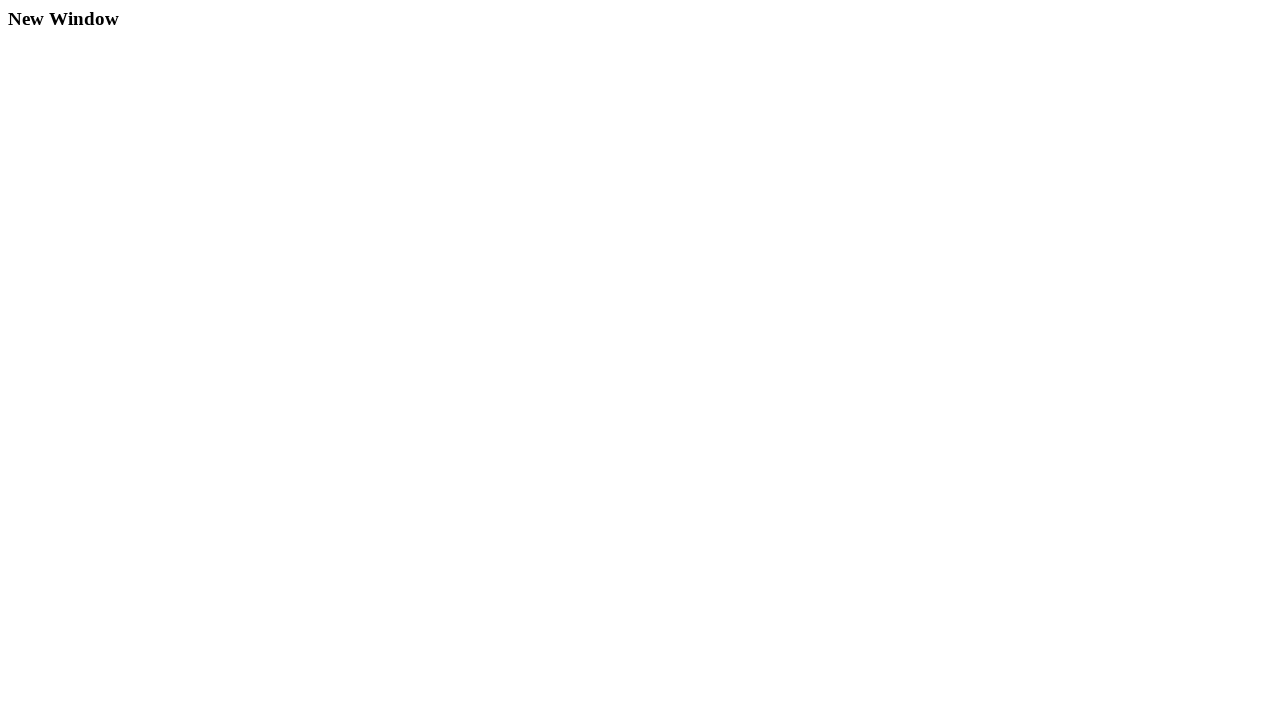

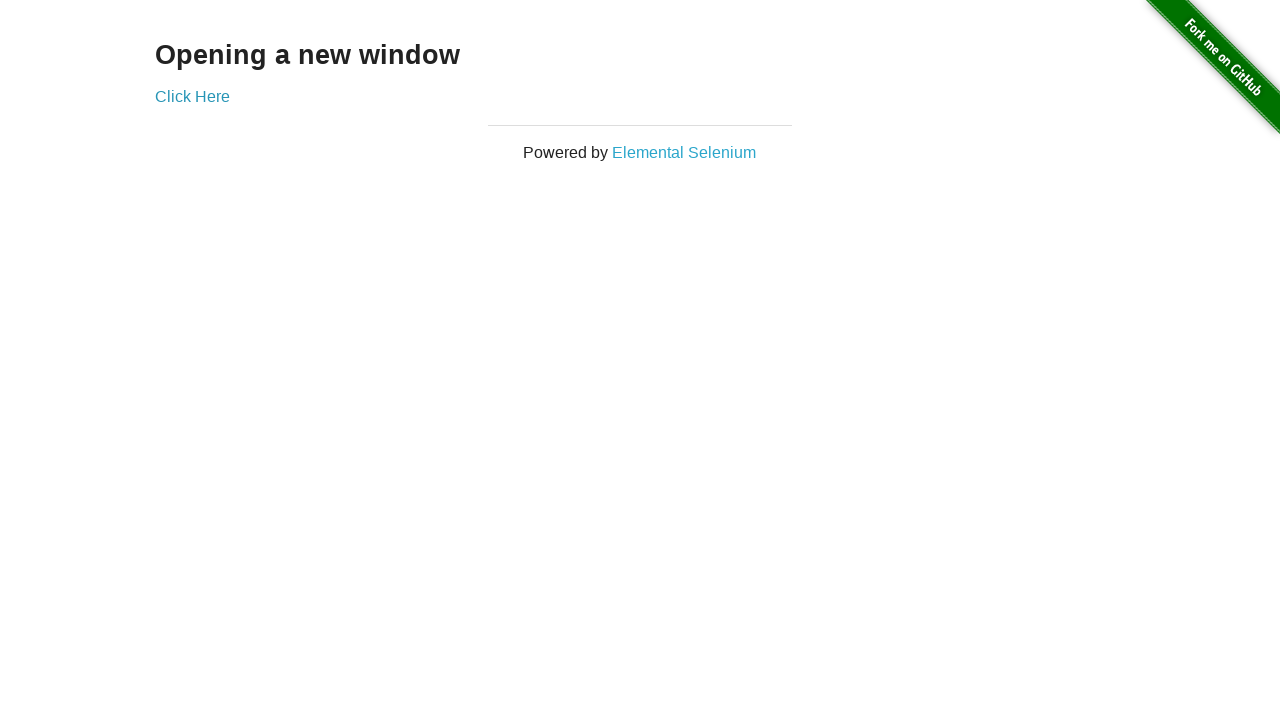